Tests JavaScript confirm dialog by clicking a button, dismissing the confirm, and verifying the response message

Starting URL: https://popageorgianvictor.github.io/PUBLISHED-WEBPAGES/alert_confirm_prompt

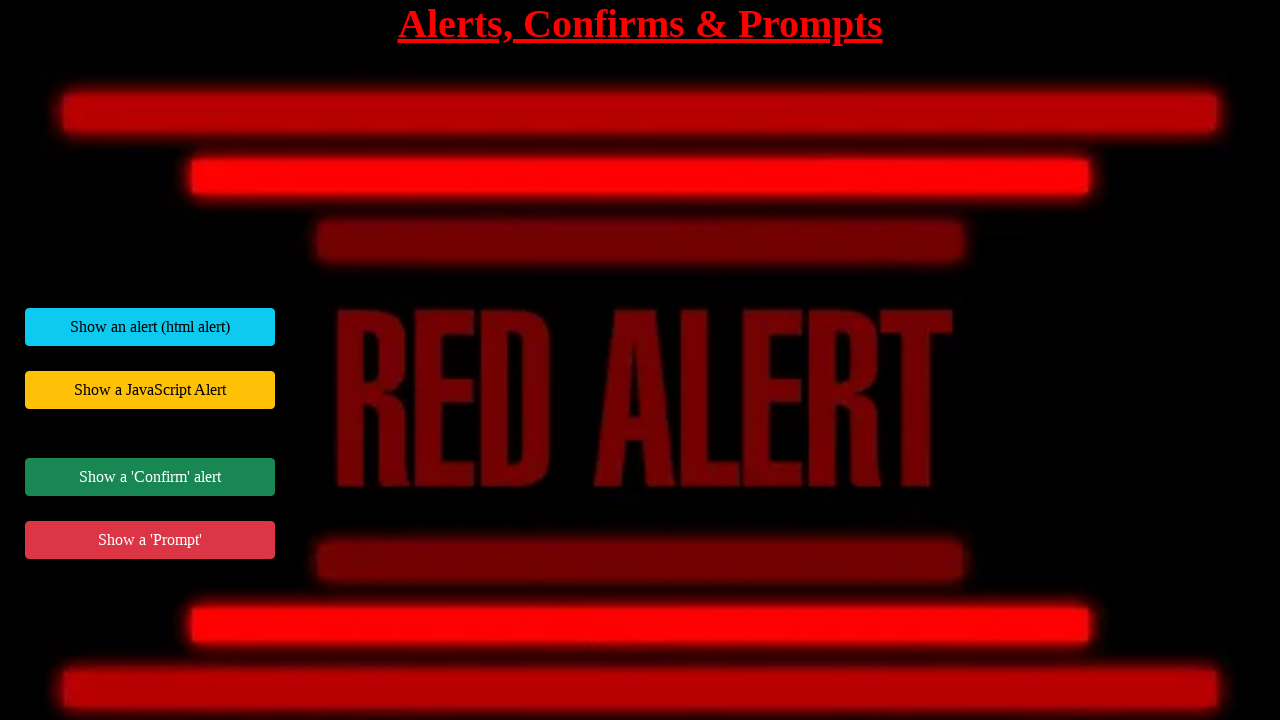

Set up dialog handler to dismiss confirm dialogs
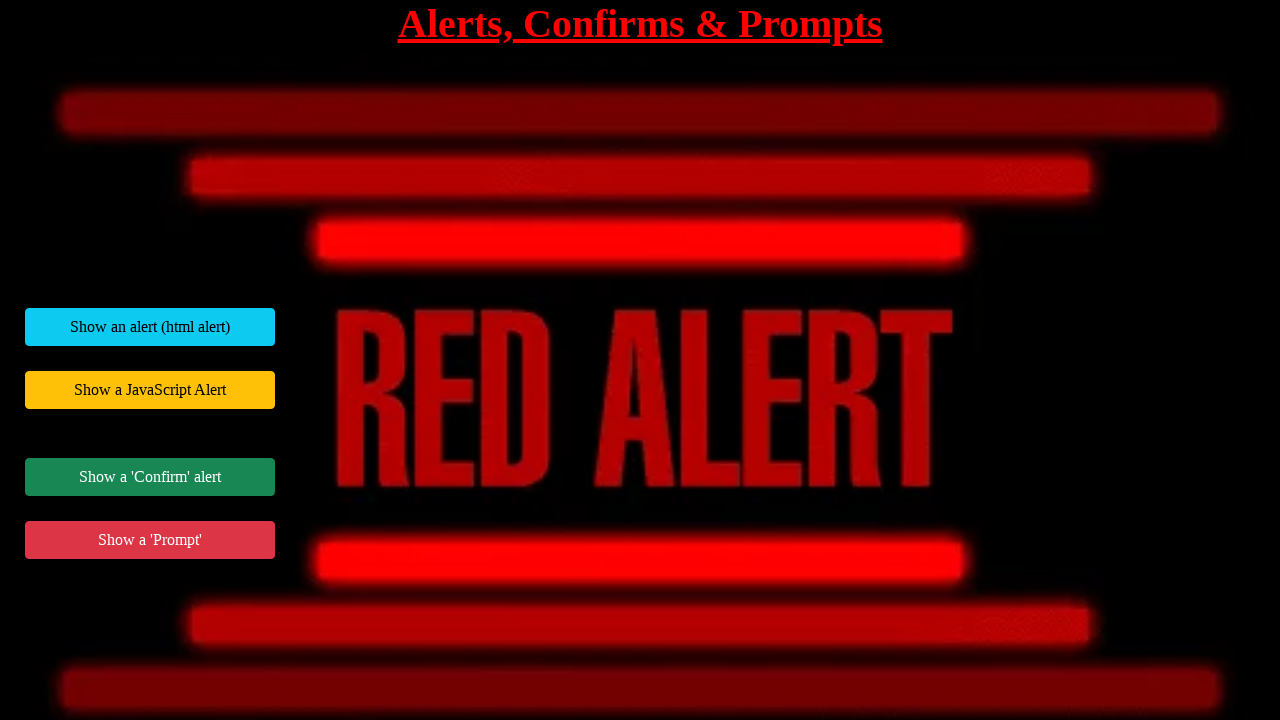

Clicked button to trigger JS confirm dialog at (150, 477) on #jsConfirmExample button
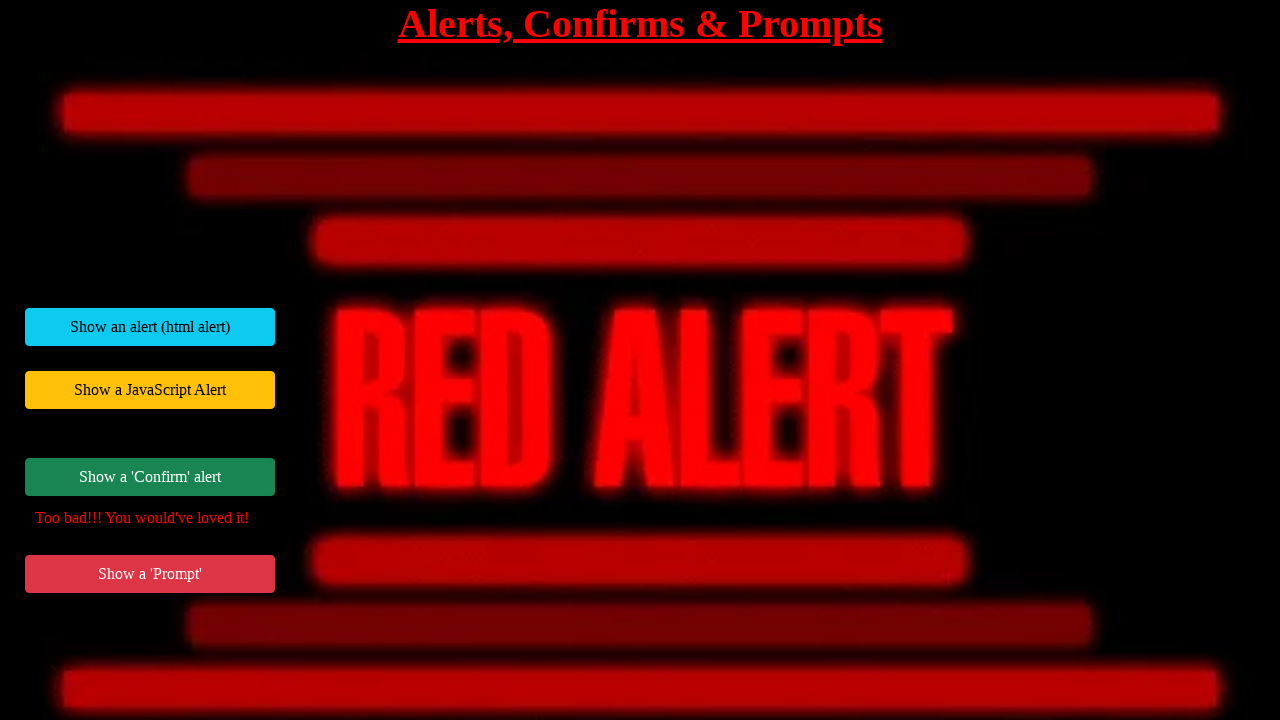

Response message element appeared after dismissing confirm
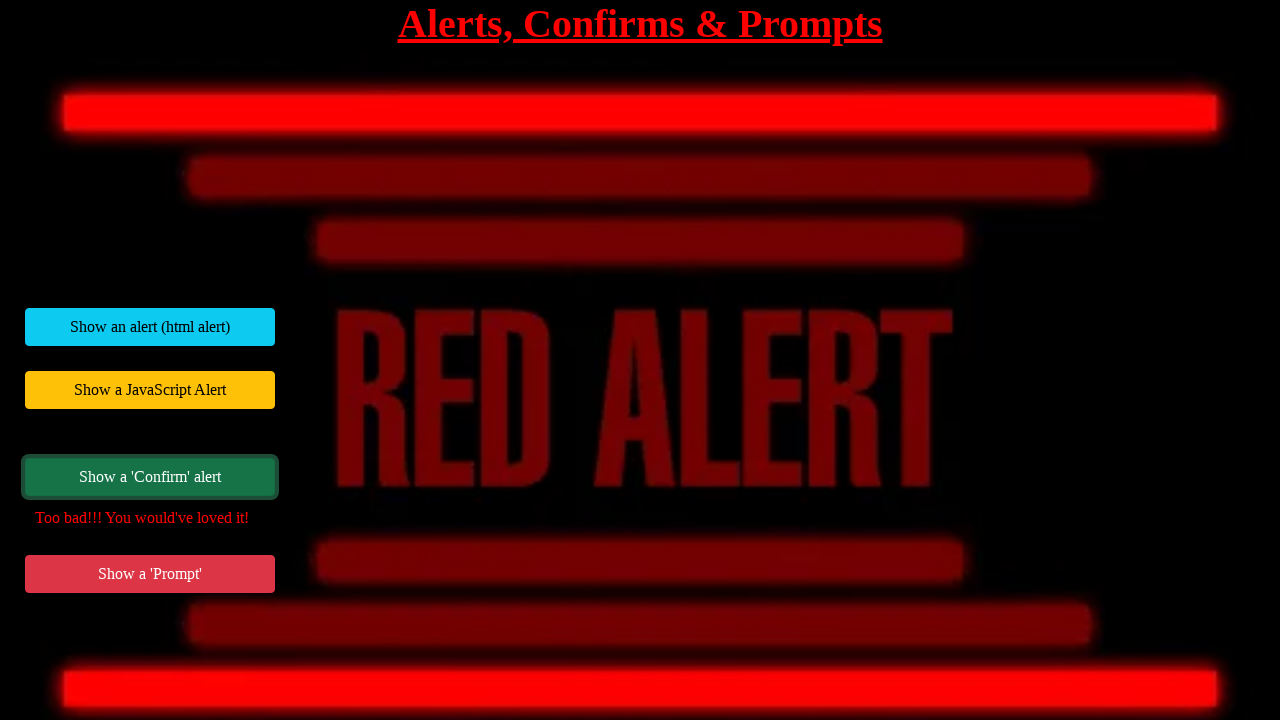

Retrieved response message: 'Too bad!!! You would've loved it!'
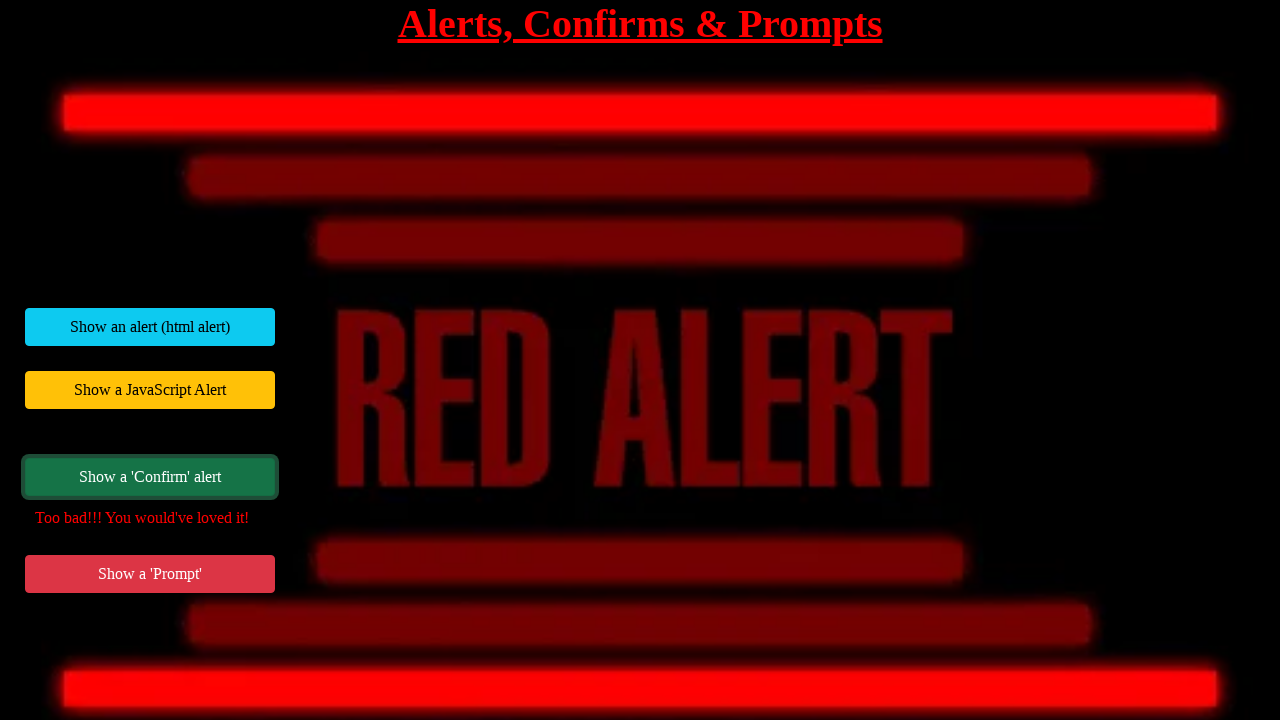

Verified response message matches expected text after canceling confirm
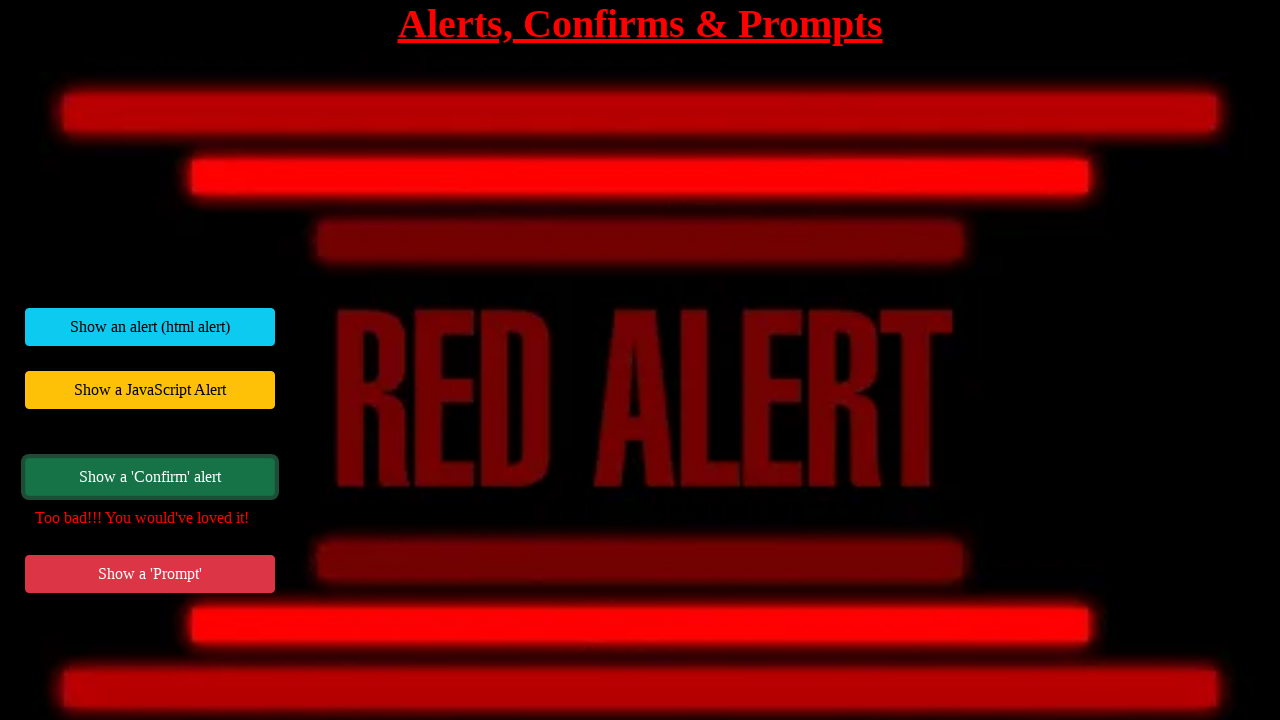

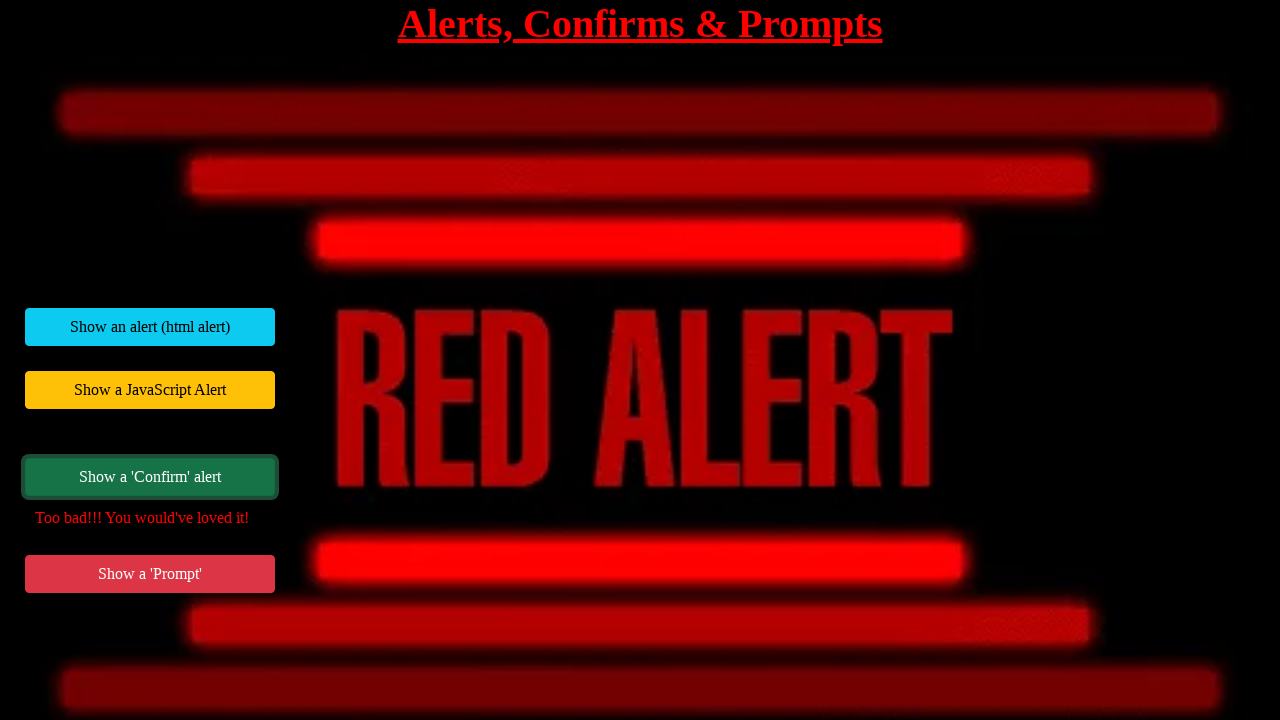